Tests form interaction on a practice page by clicking a checkbox, selecting the same option from a dropdown, entering the value in a text field, and verifying an alert message contains the expected text.

Starting URL: https://qaclickacademy.com/practice.php

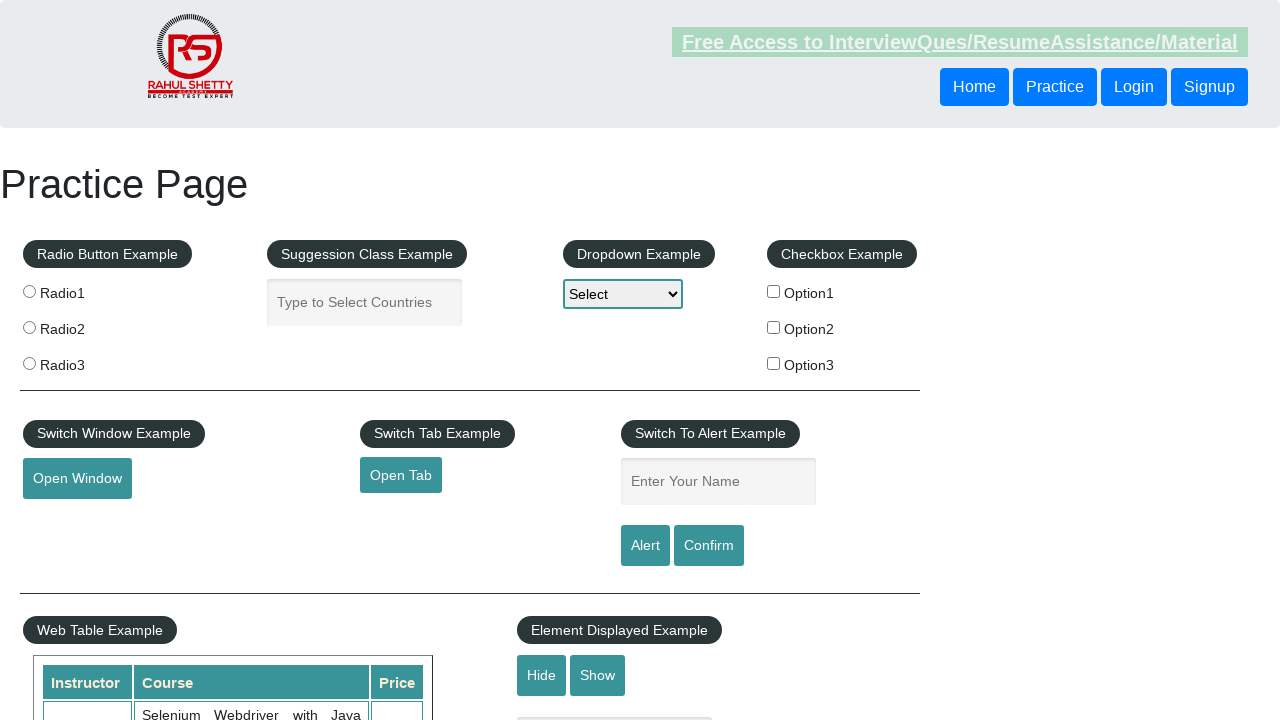

Navigated to practice page
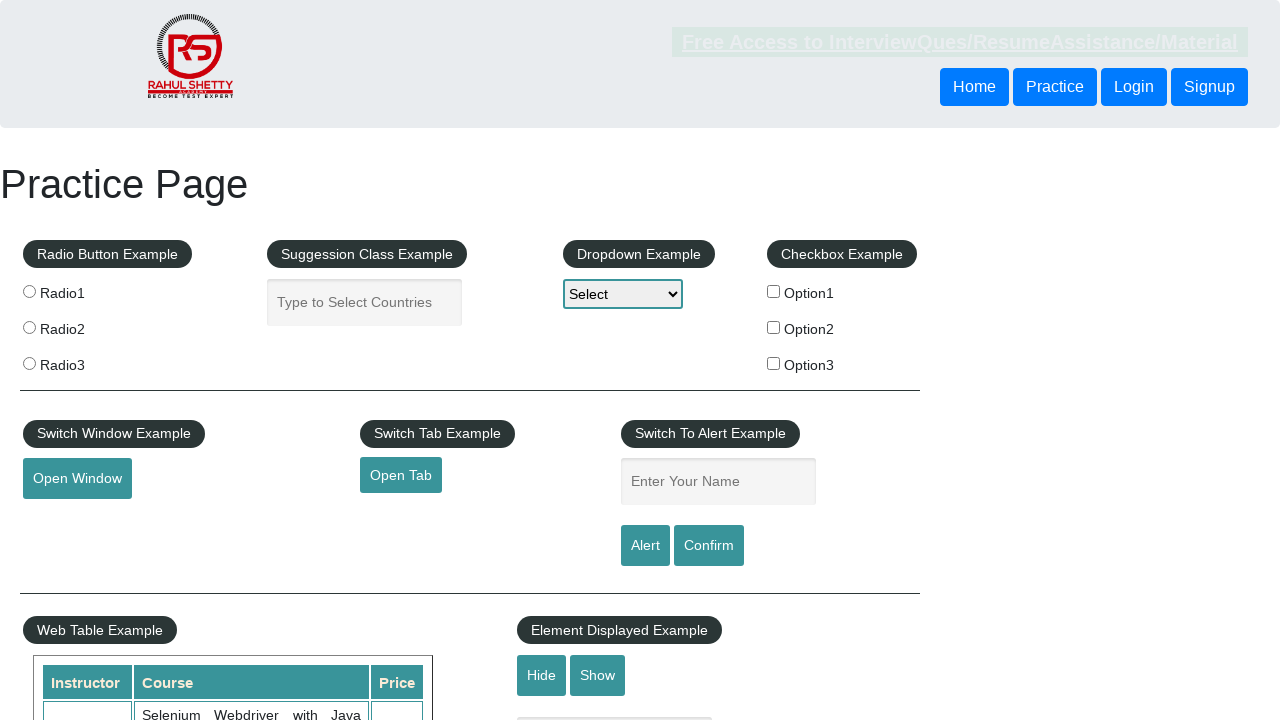

Clicked the second checkbox (Option2) at (774, 327) on xpath=//*[@id='checkbox-example']/fieldset/label[2]/input
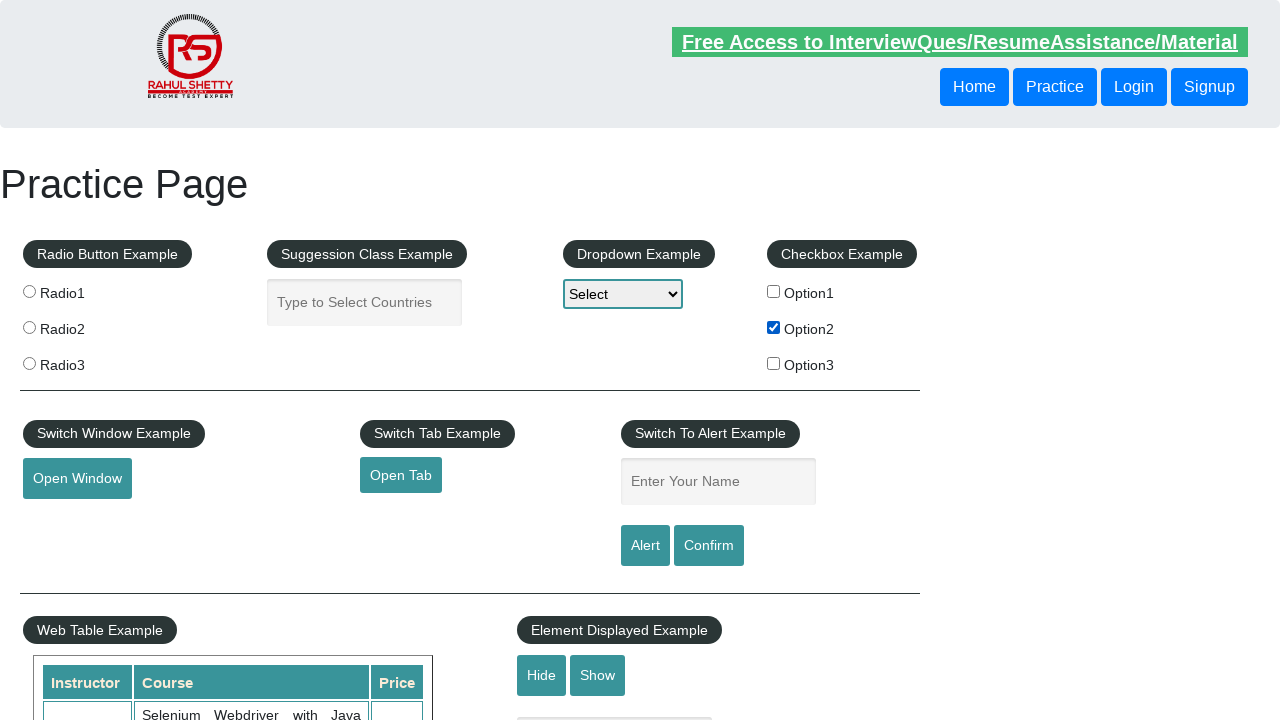

Retrieved checkbox label text: 'Option2'
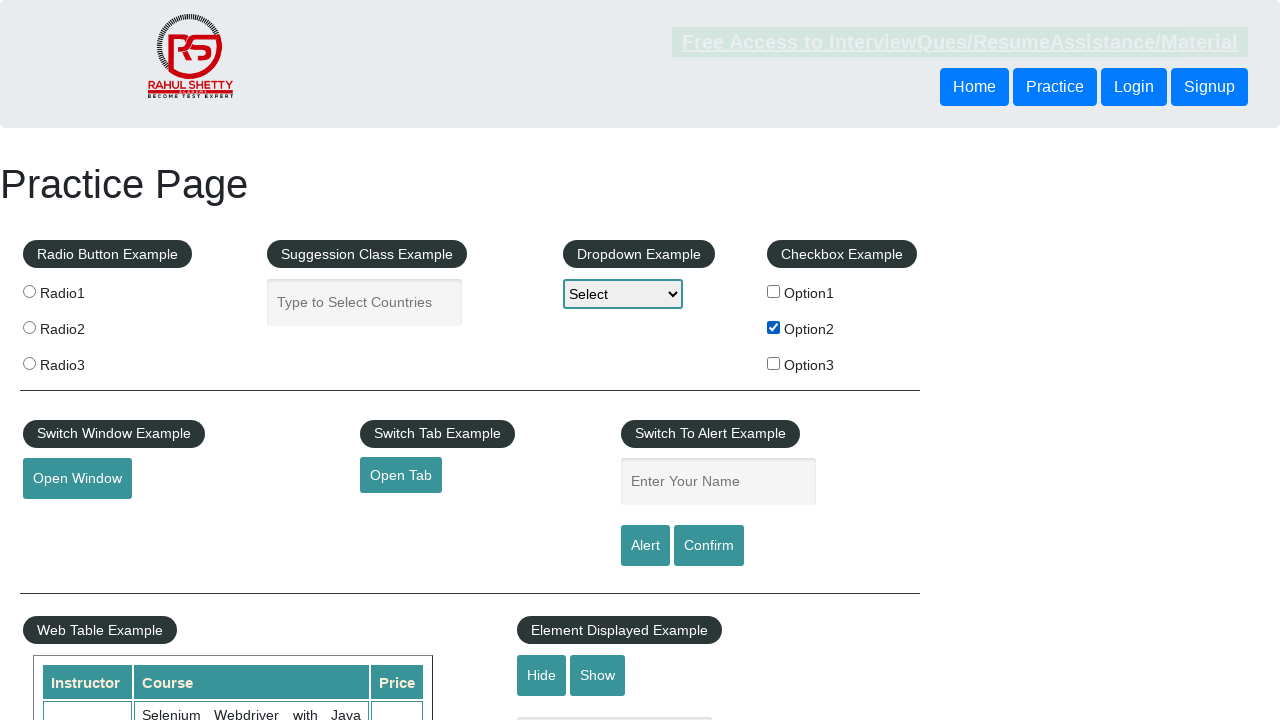

Selected 'Option2' from dropdown on #dropdown-class-example
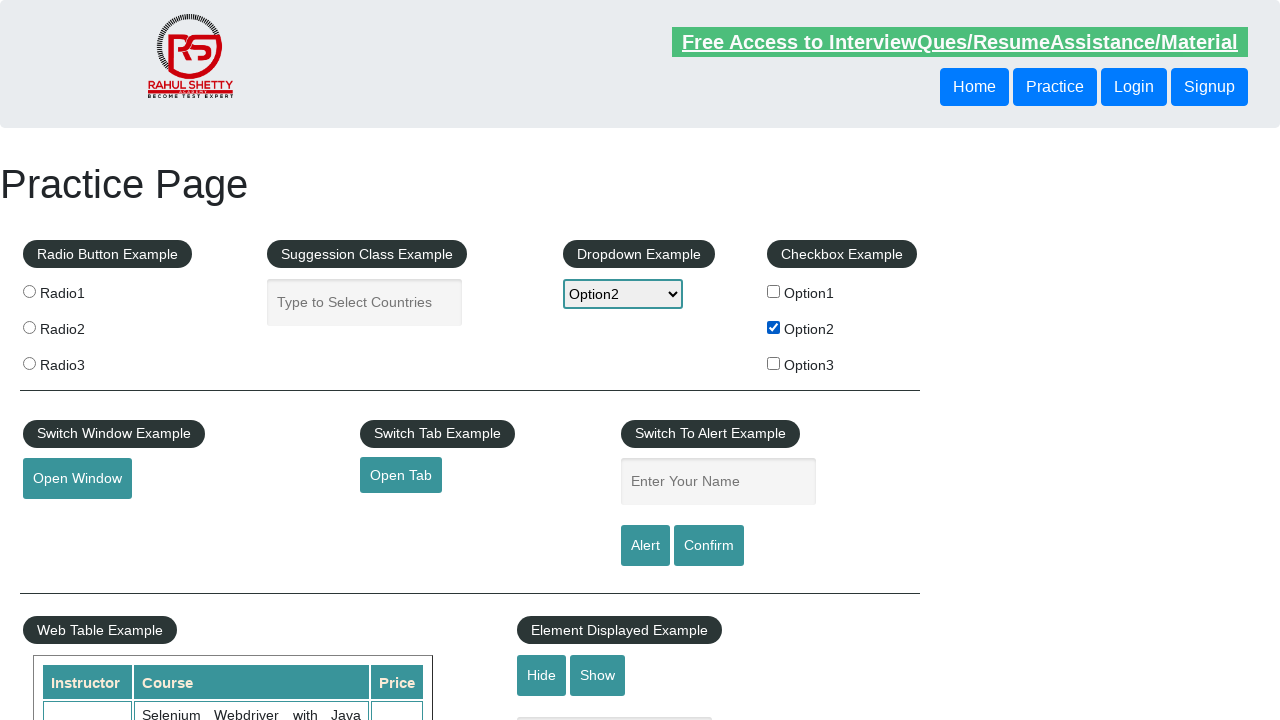

Entered 'Option2' in name field on input[name='enter-name']
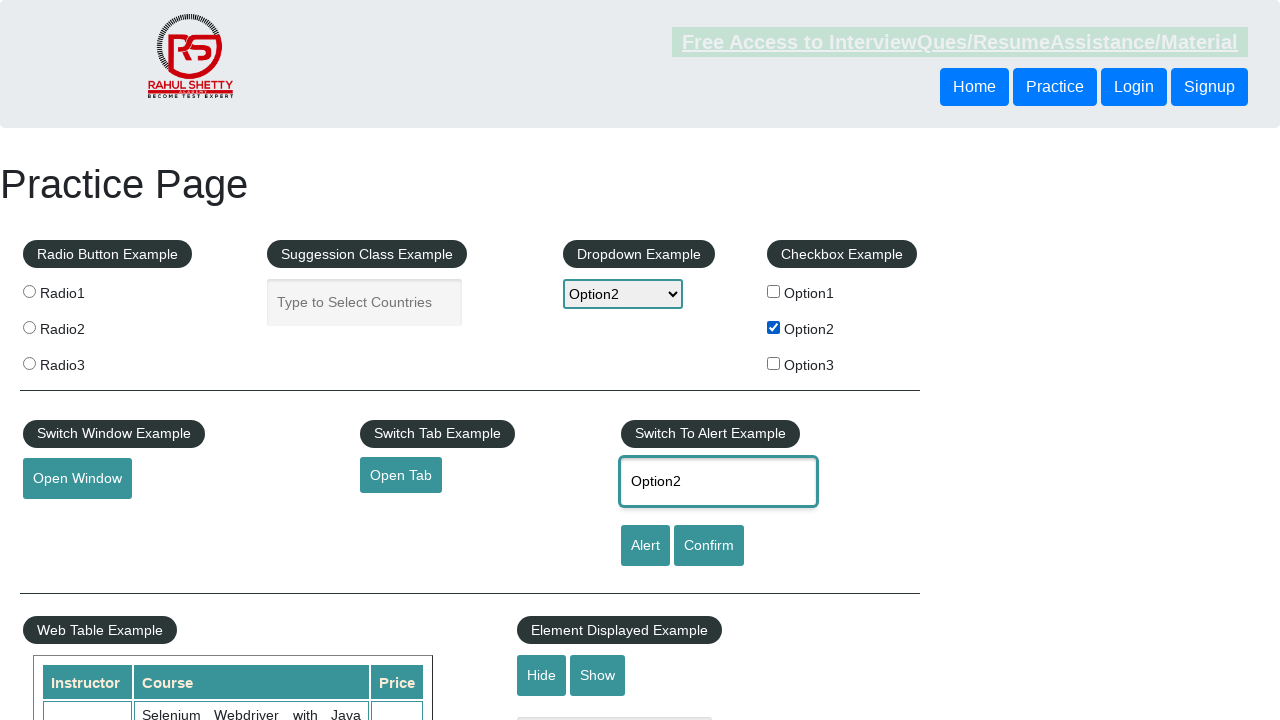

Clicked alert button at (645, 546) on #alertbtn
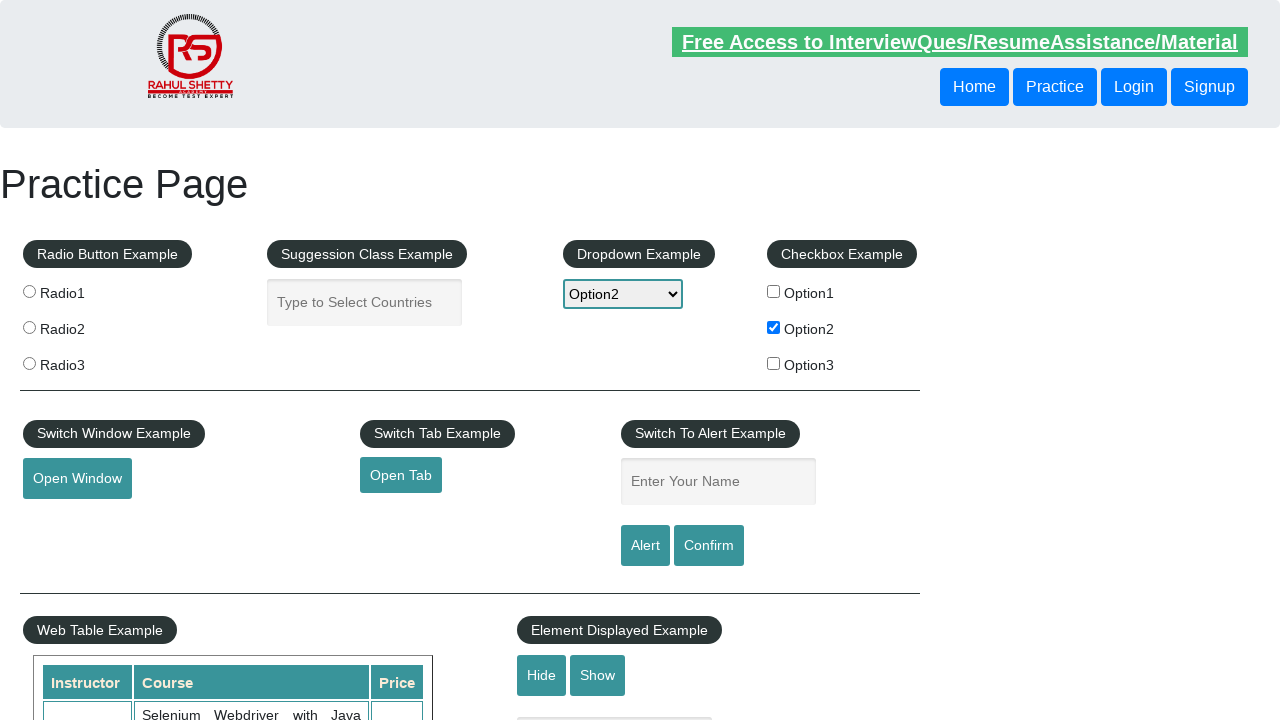

Set up dialog handler to accept alerts
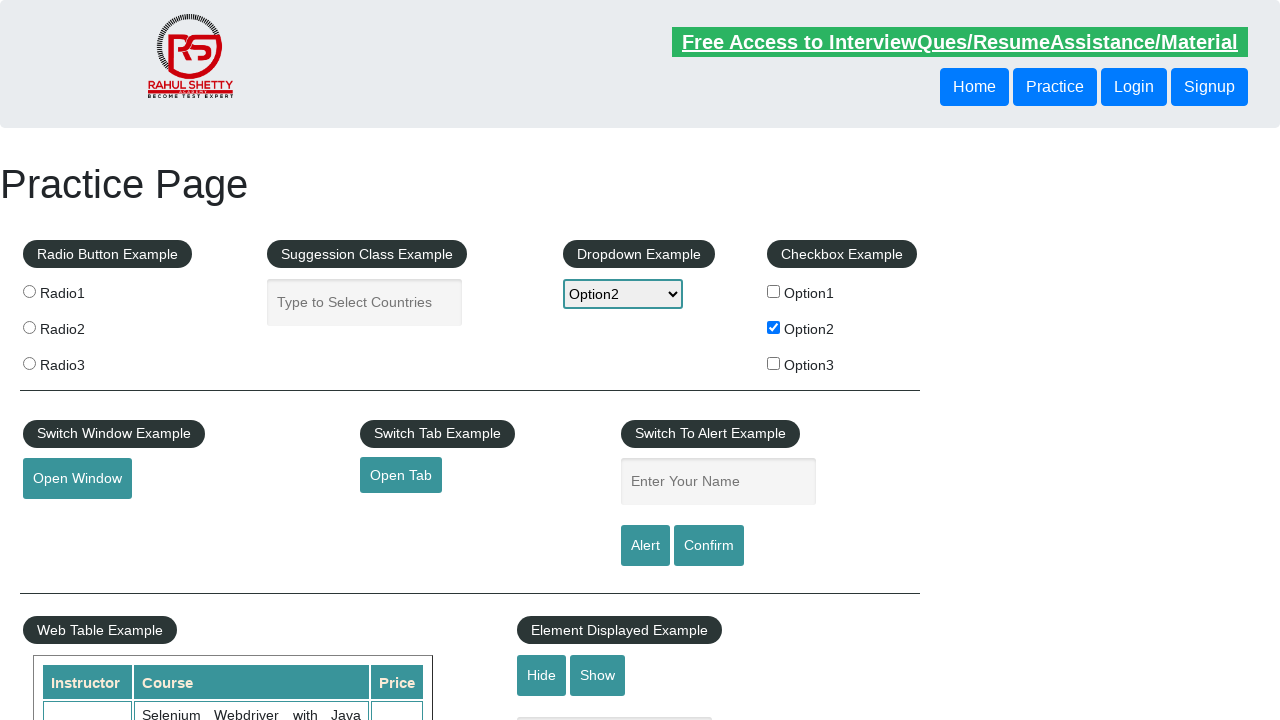

Waited for alert to be processed
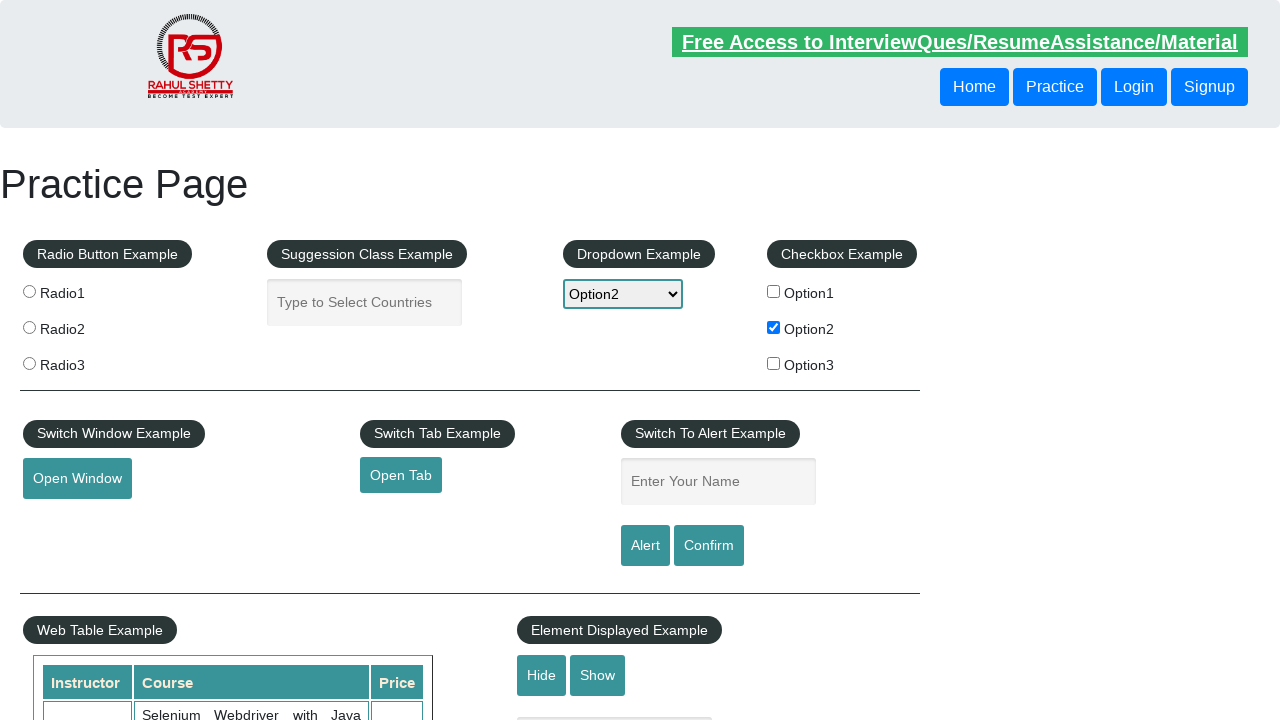

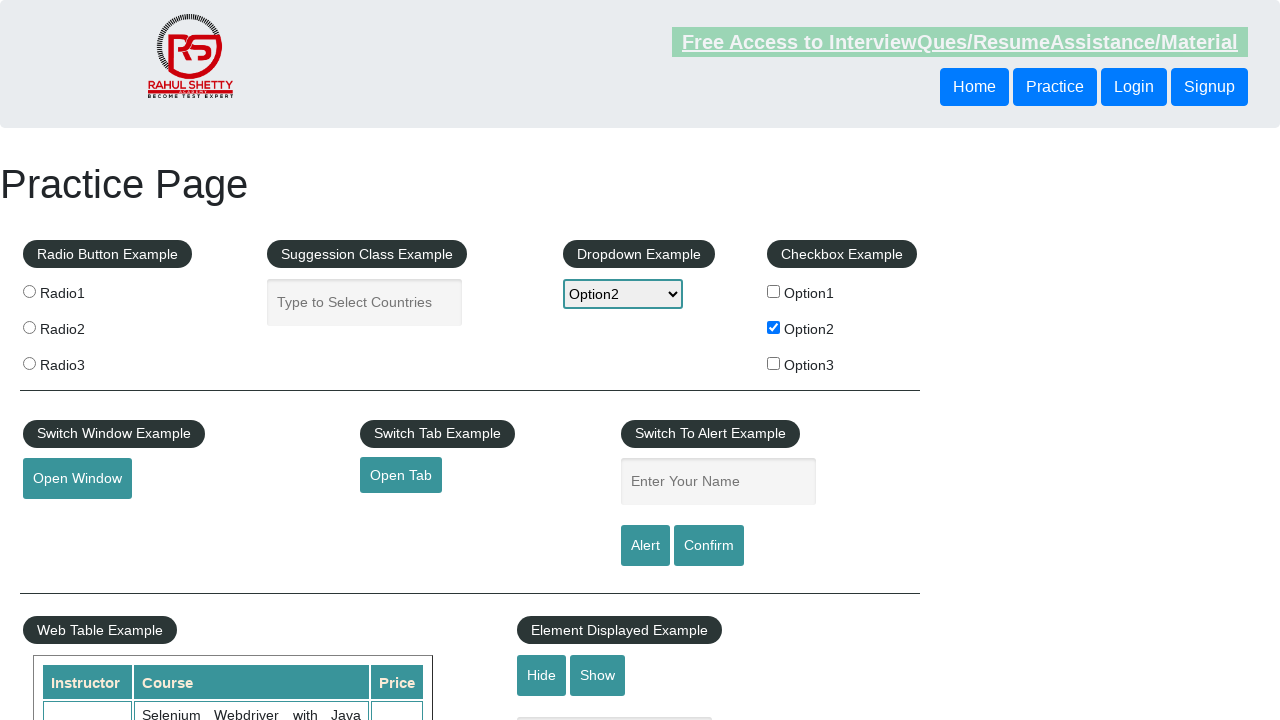